Tests drag and drop functionality by dragging an element and dropping it onto a target drop zone

Starting URL: https://demoqa.com/droppable/

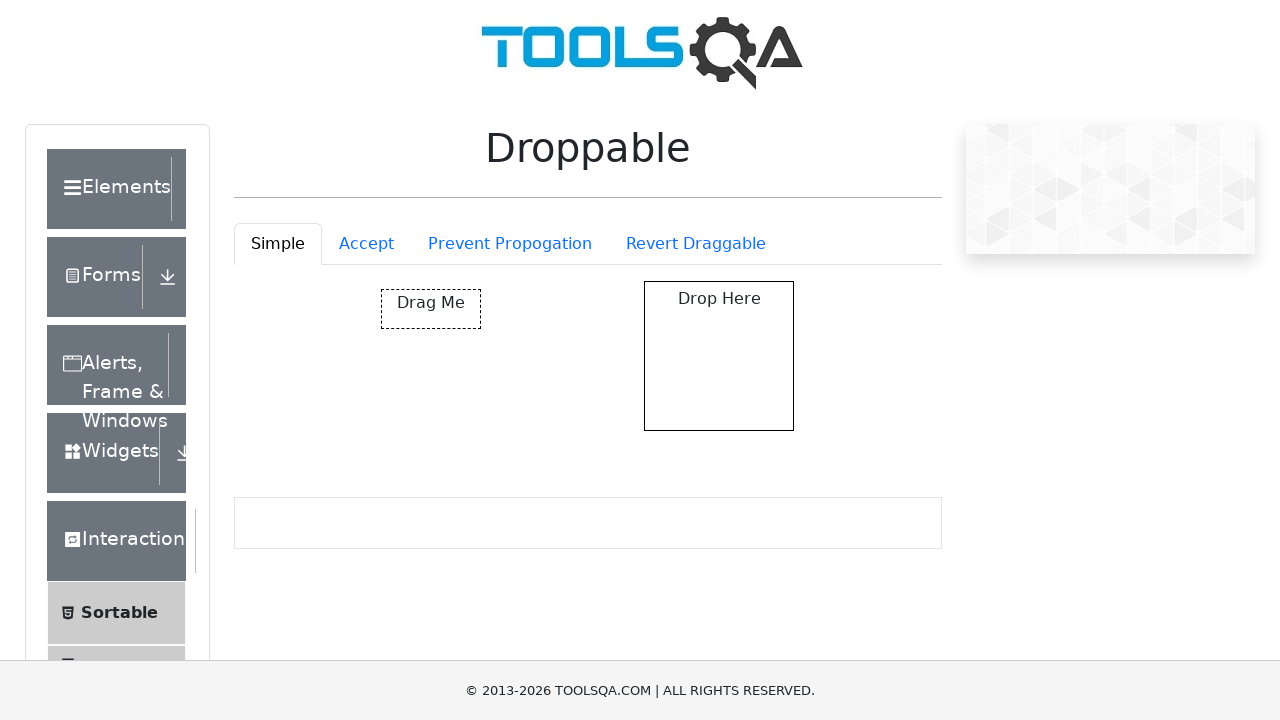

Navigated to drag and drop demo page
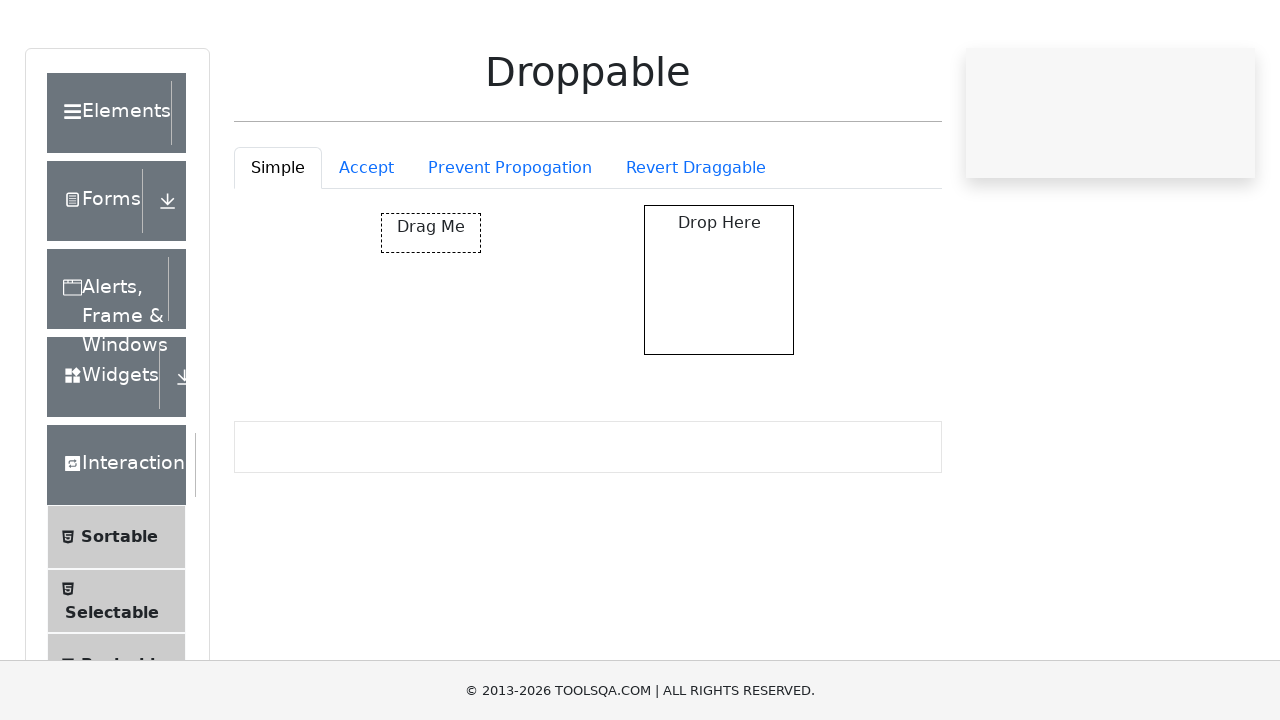

Dragged element and dropped it onto target drop zone at (719, 356)
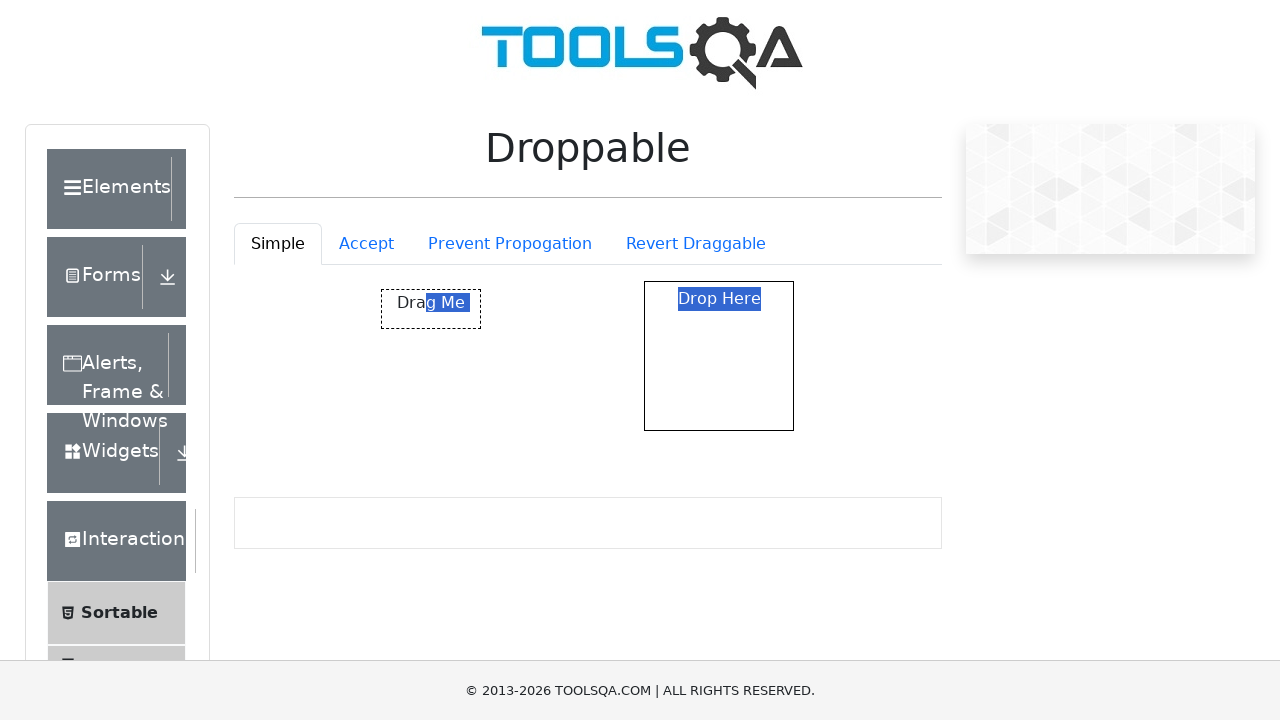

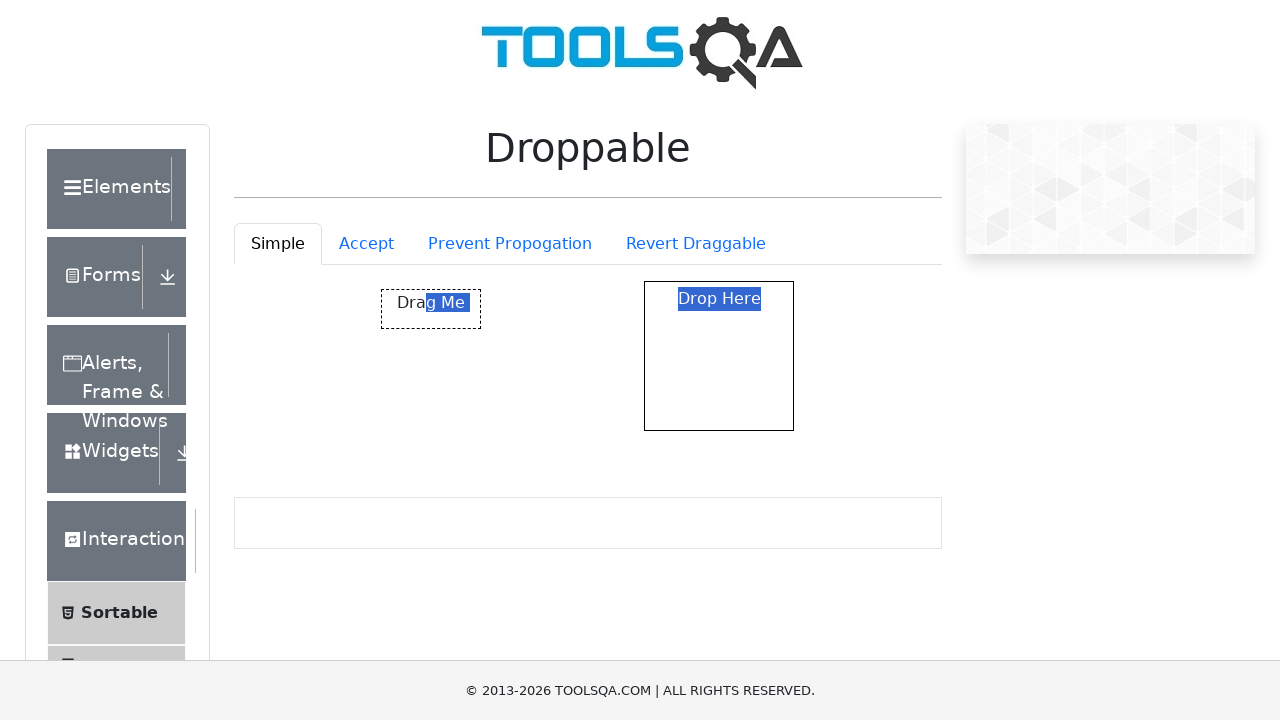